Tests clicking the filter button on Target's new arrival page

Starting URL: https://www.target.com/

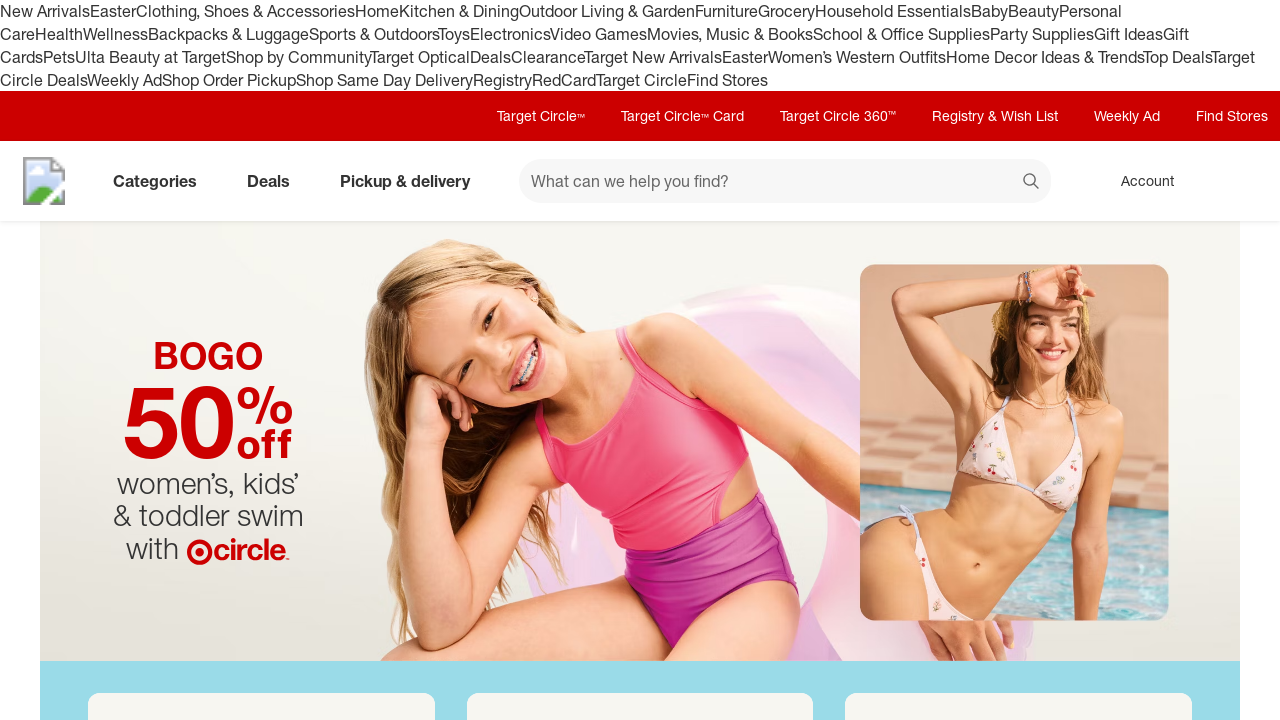

Clicked 'What's New' button in the header at (409, 181) on xpath=//*[@id="headerPrimary"]/div[4]/a
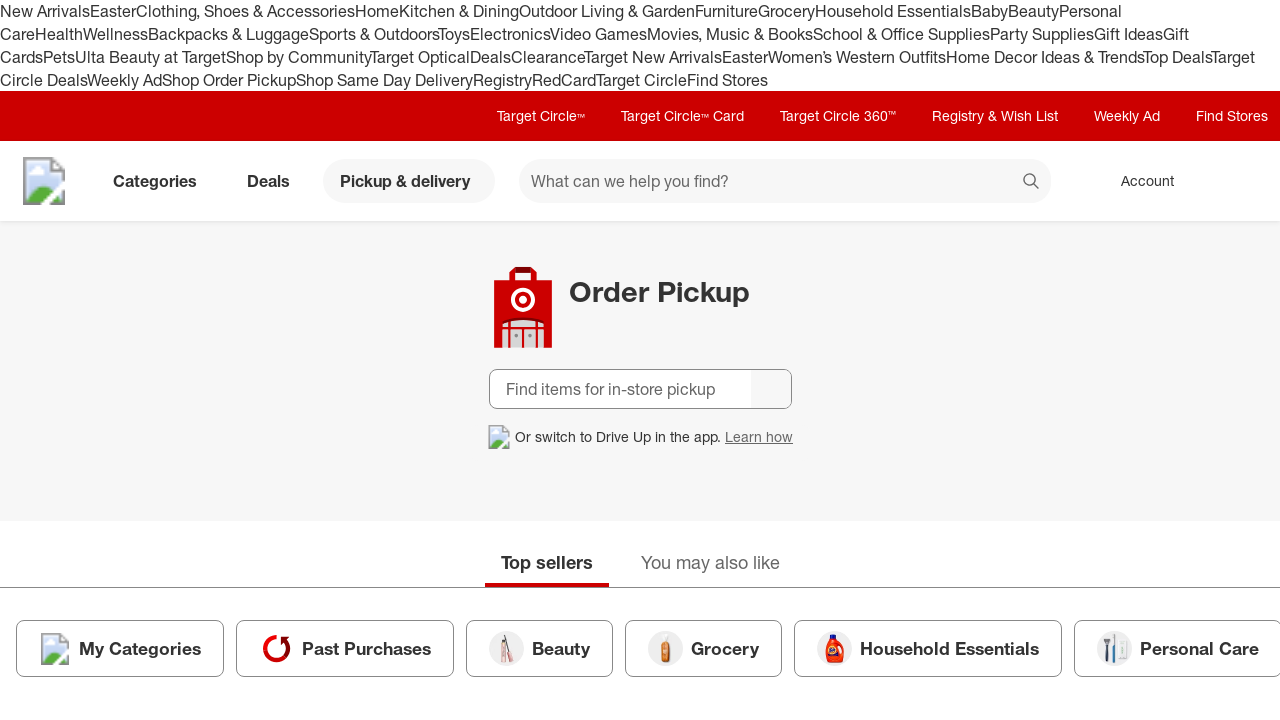

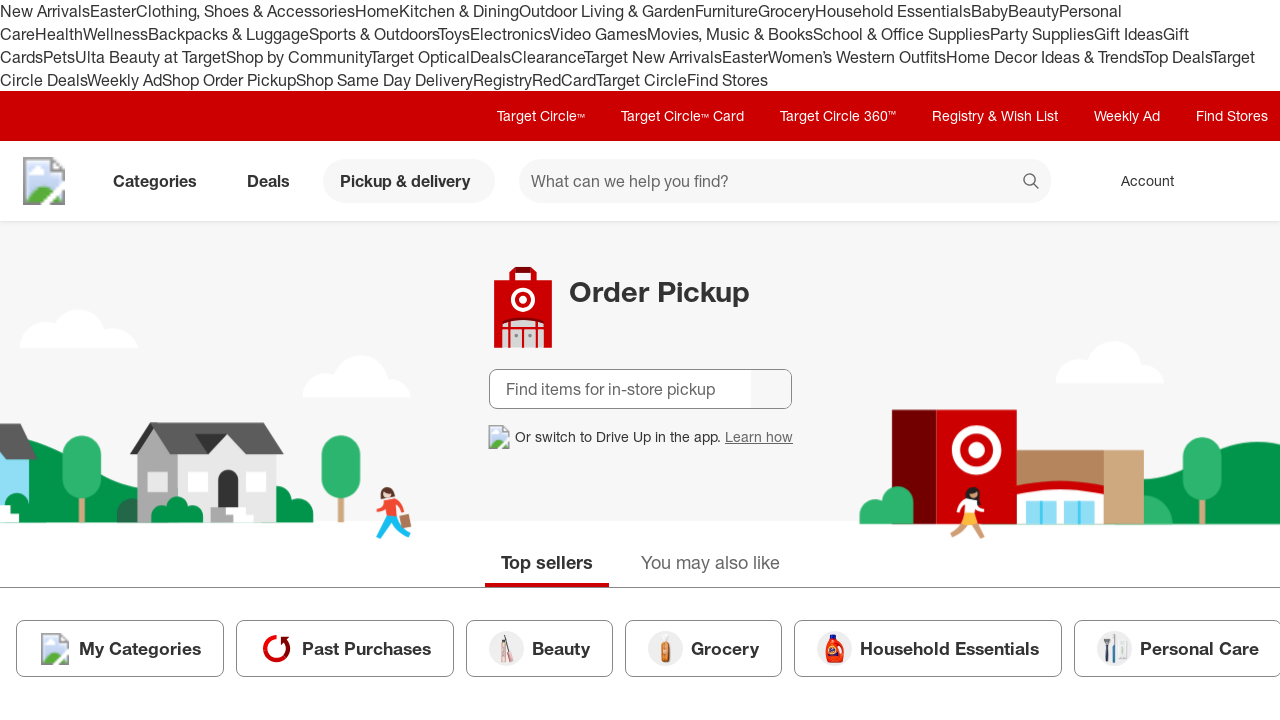